Tests JavaScript alert handling by clicking the alert button and verifying the result message

Starting URL: http://the-internet.herokuapp.com/javascript_alerts

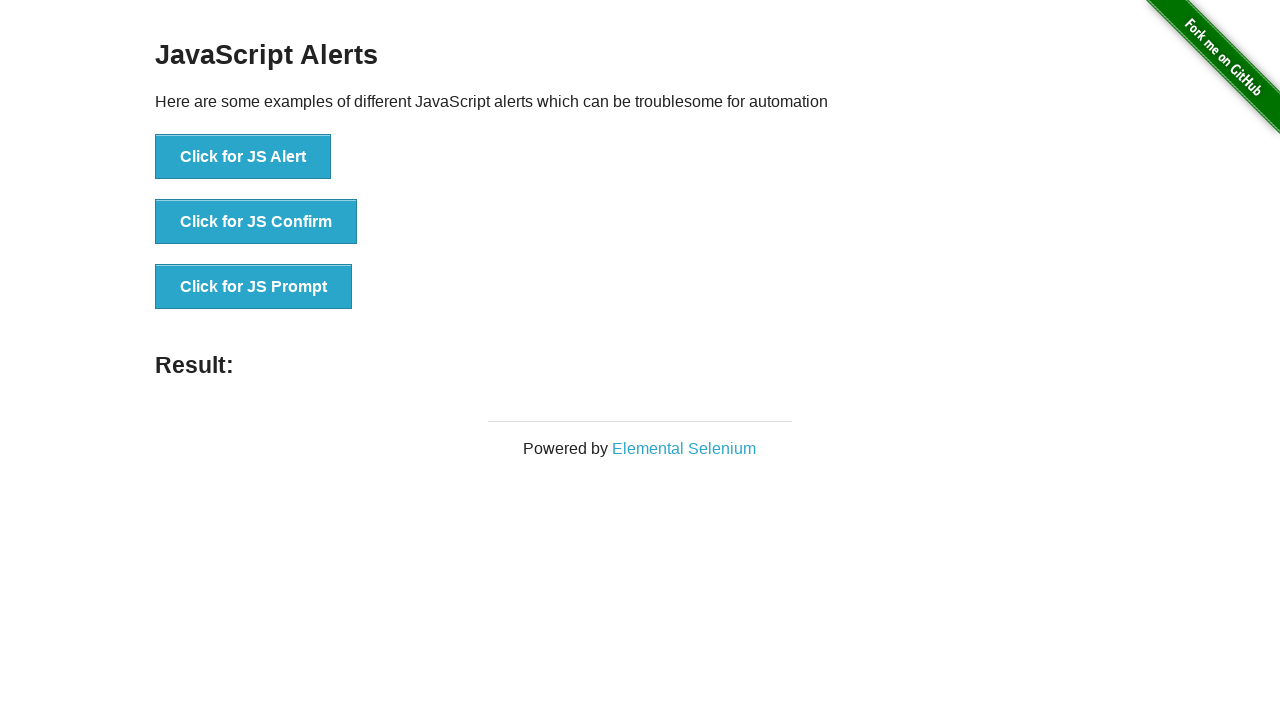

Set up dialog handler to accept alerts
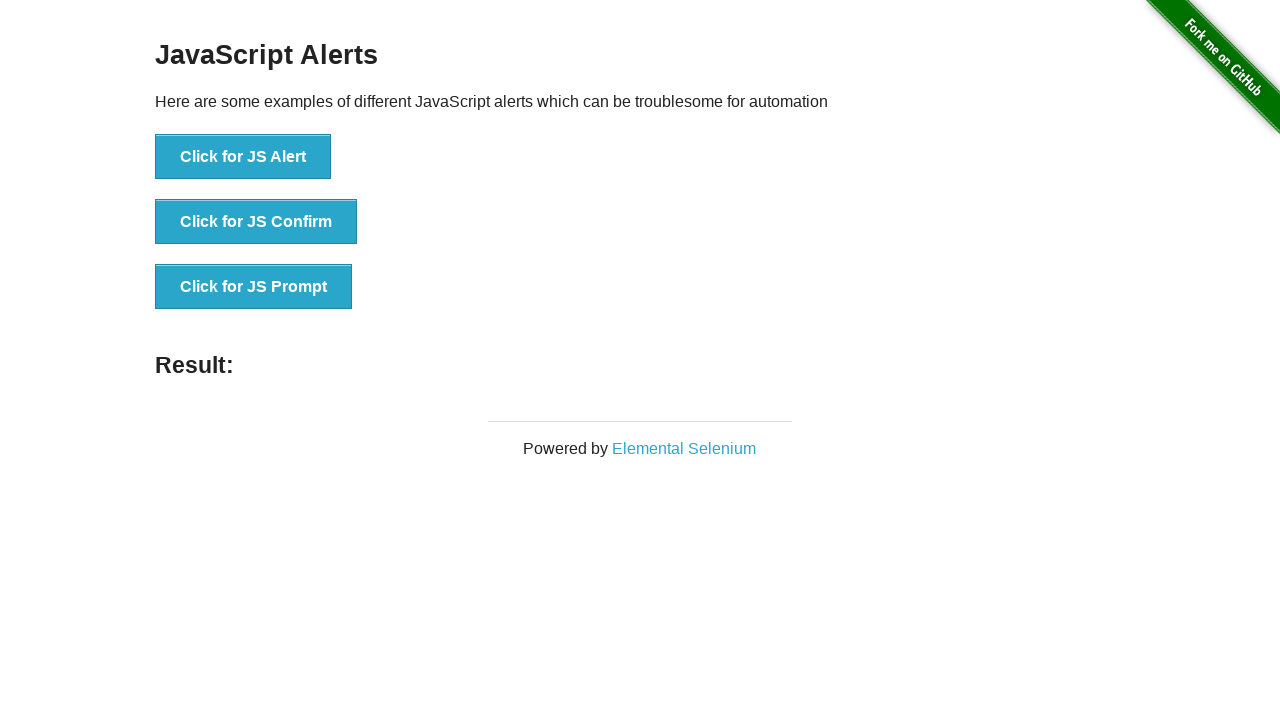

Clicked the JS Alert button at (243, 157) on button[onclick='jsAlert()']
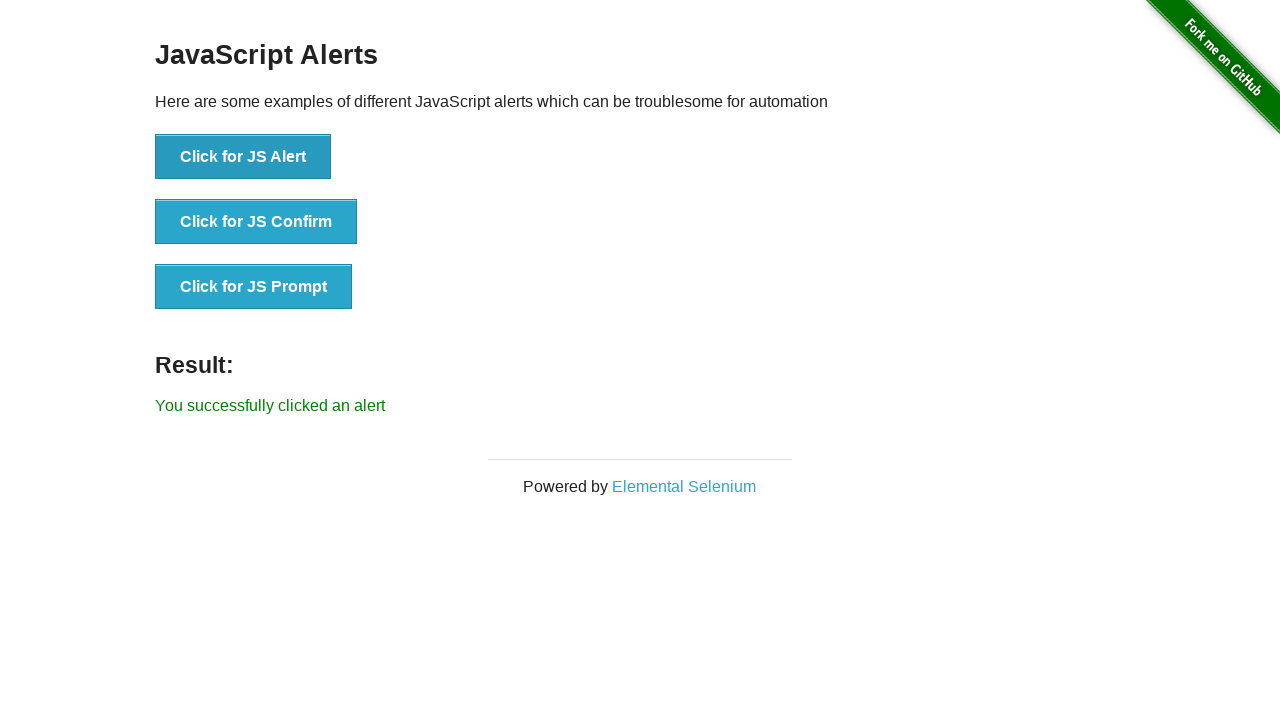

Verified alert result message displays correctly
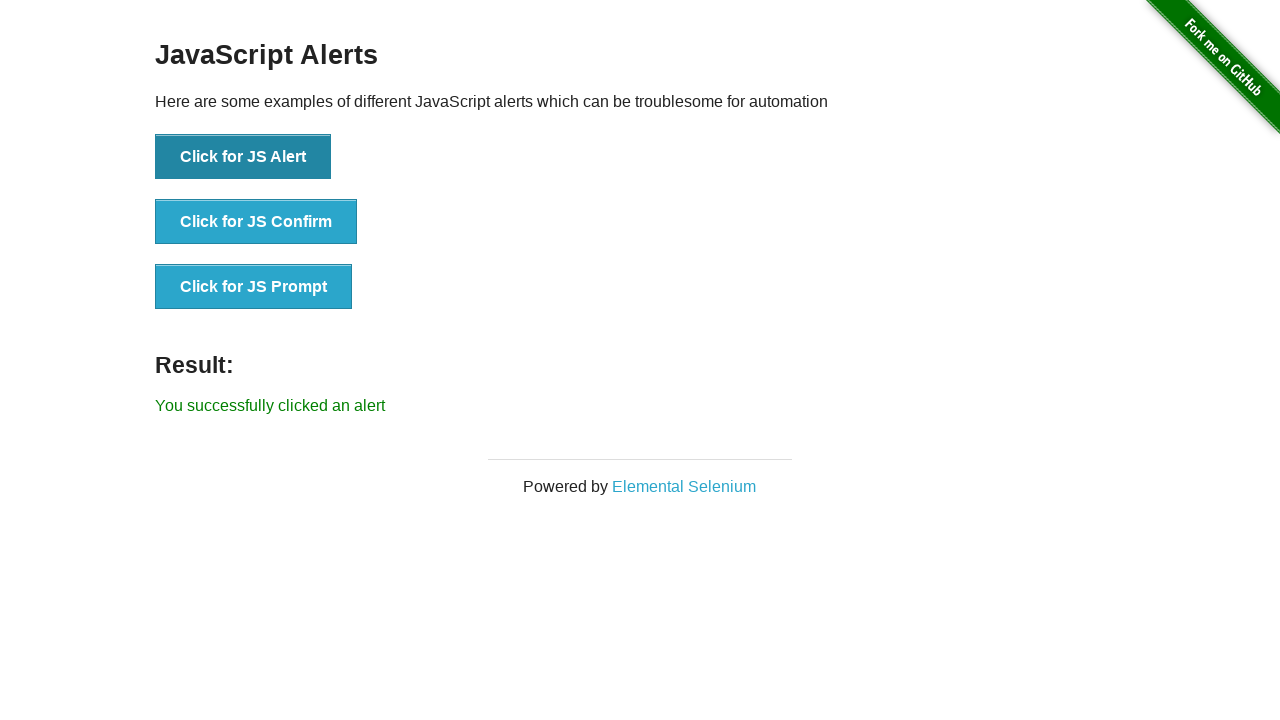

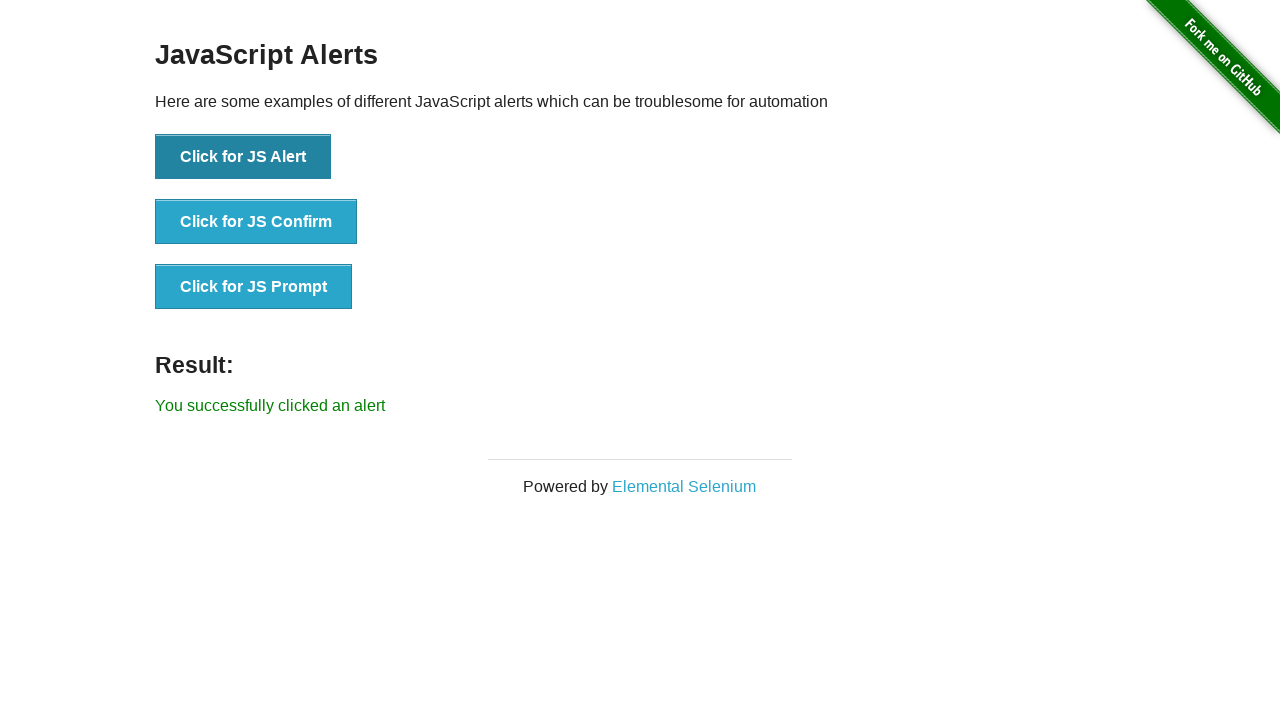